Tests clearing multiple completed todos while leaving active ones, by adding three todos, completing two, and clearing completed items

Starting URL: https://todomvc.com/examples/typescript-angular/#/

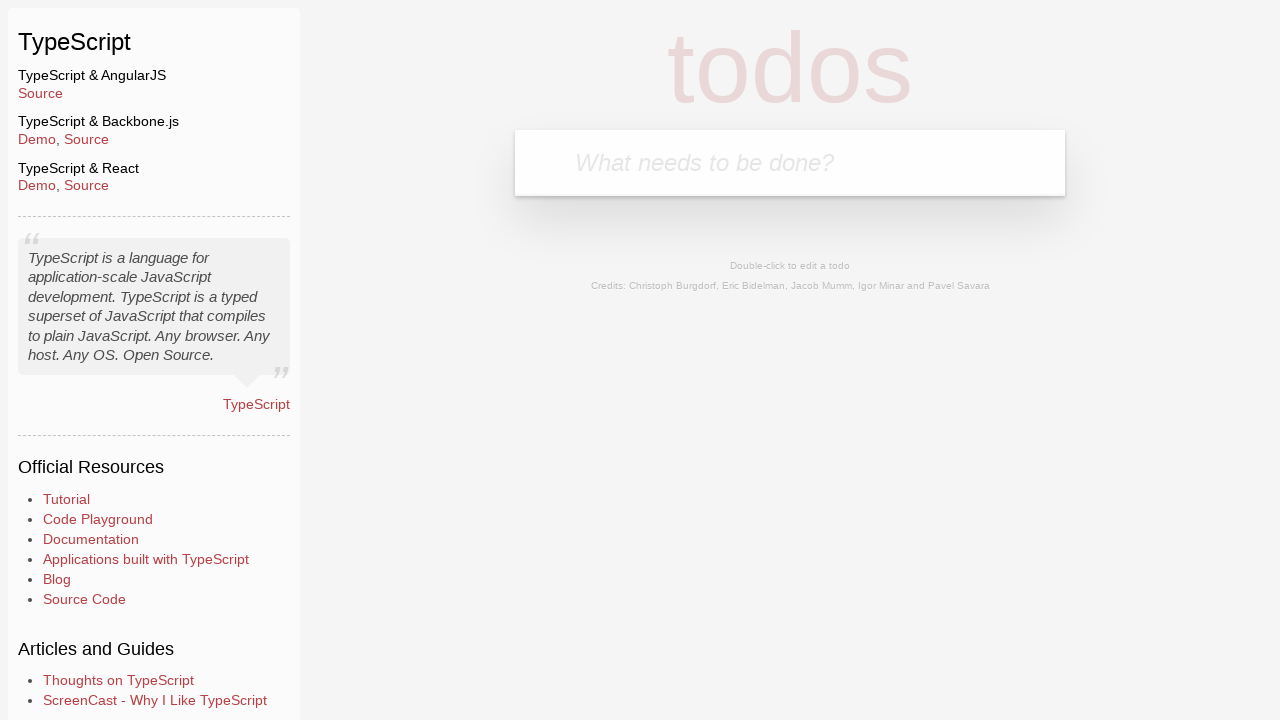

Waited for app to load - new-todo input selector found
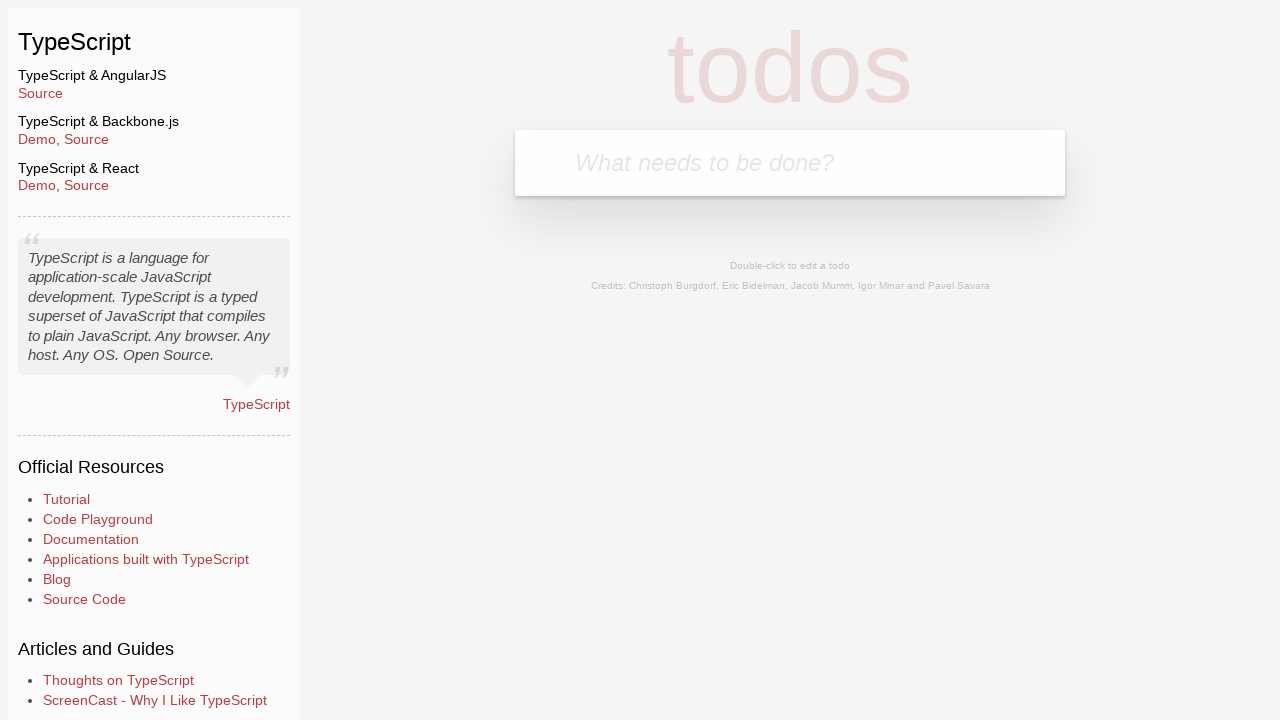

Filled new-todo input with 'Example1' on .new-todo
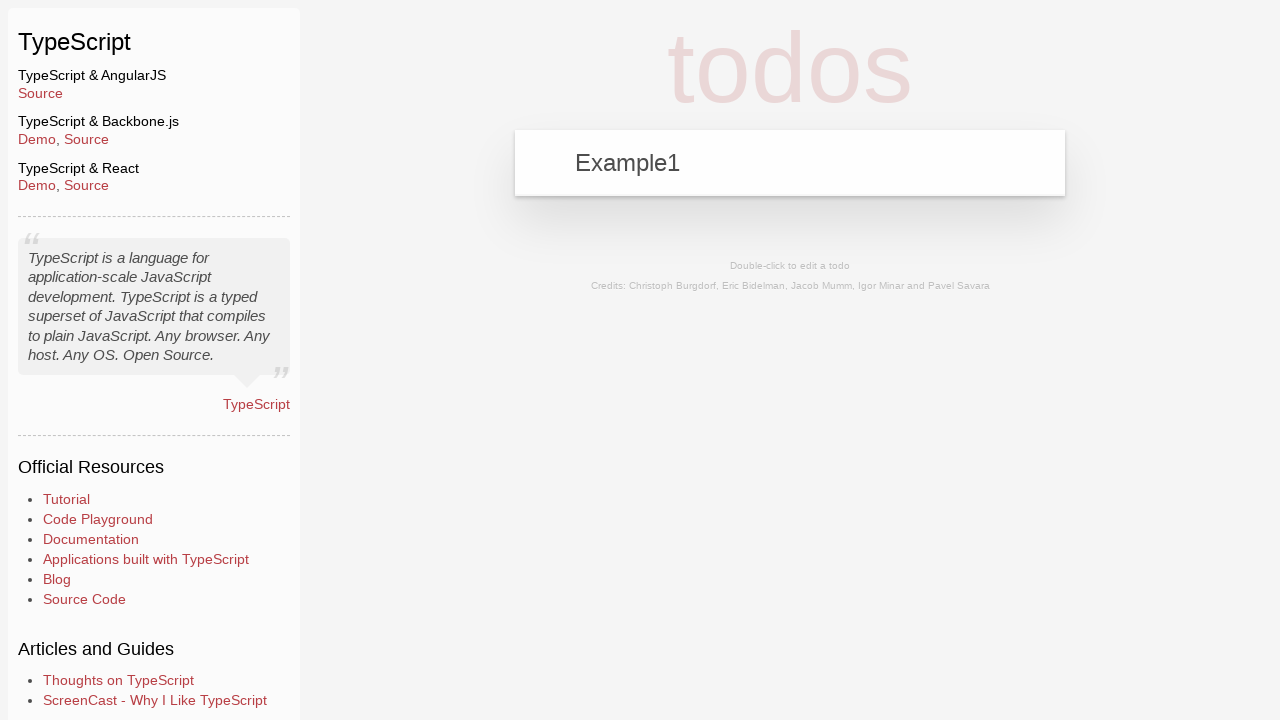

Pressed Enter to add first todo 'Example1' on .new-todo
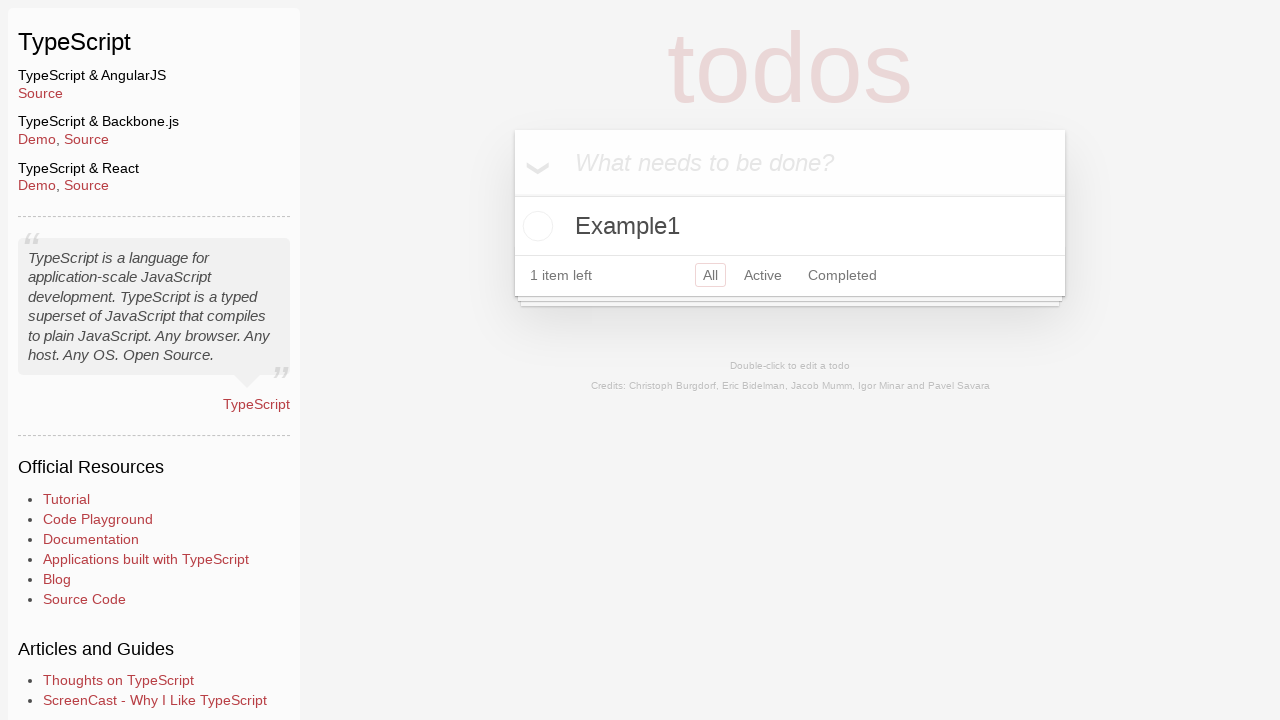

Filled new-todo input with 'Example2' on .new-todo
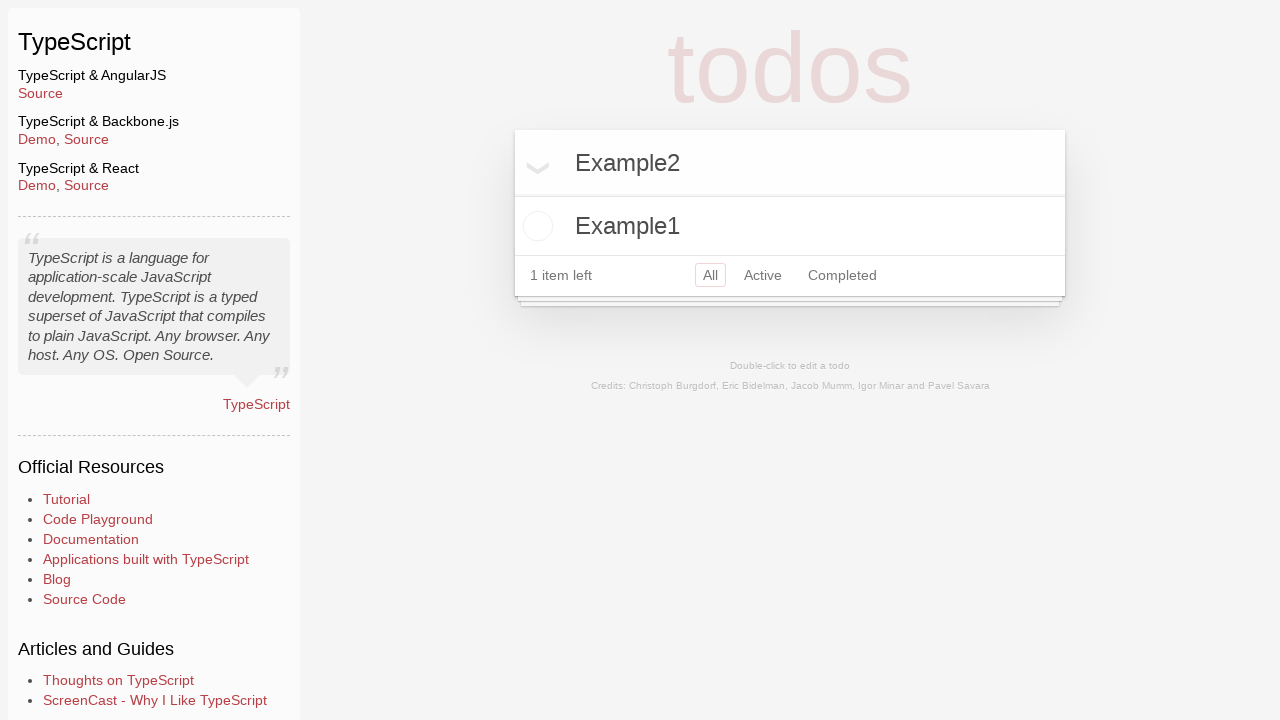

Pressed Enter to add second todo 'Example2' on .new-todo
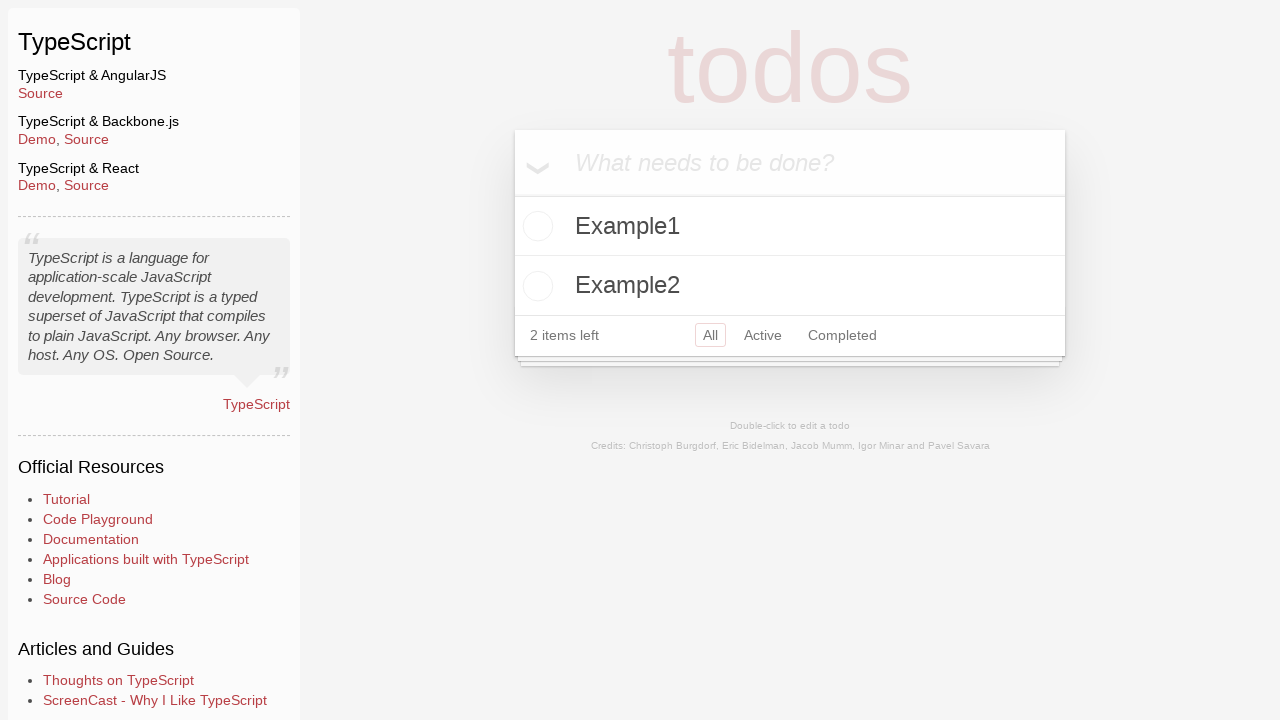

Filled new-todo input with 'Example3' on .new-todo
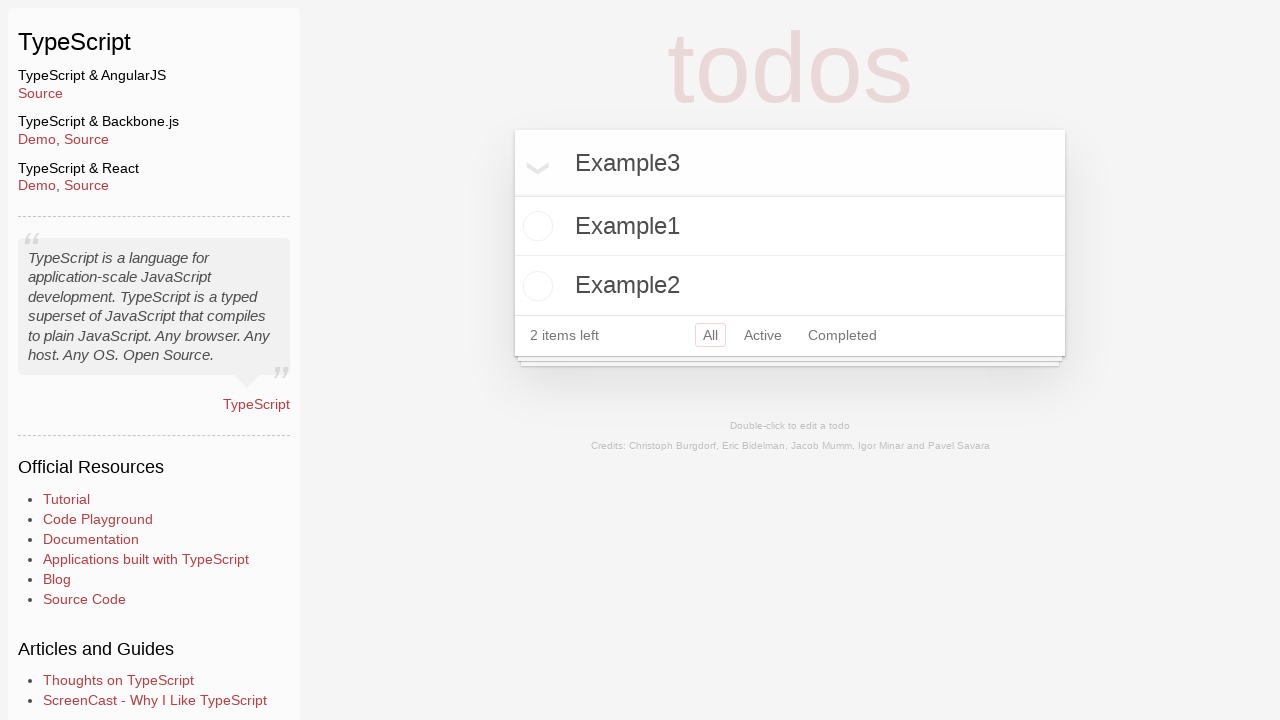

Pressed Enter to add third todo 'Example3' on .new-todo
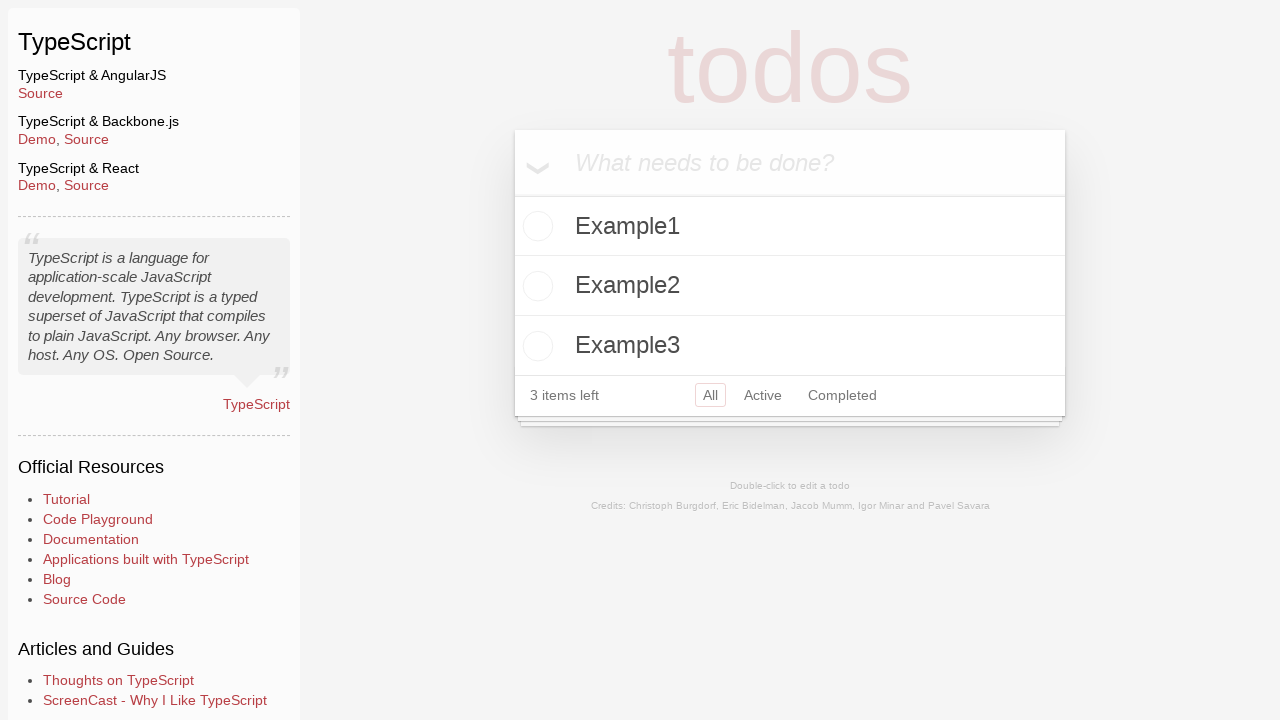

Marked 'Example2' as completed at (535, 286) on text=Example2 >> xpath=../.. >> input.toggle
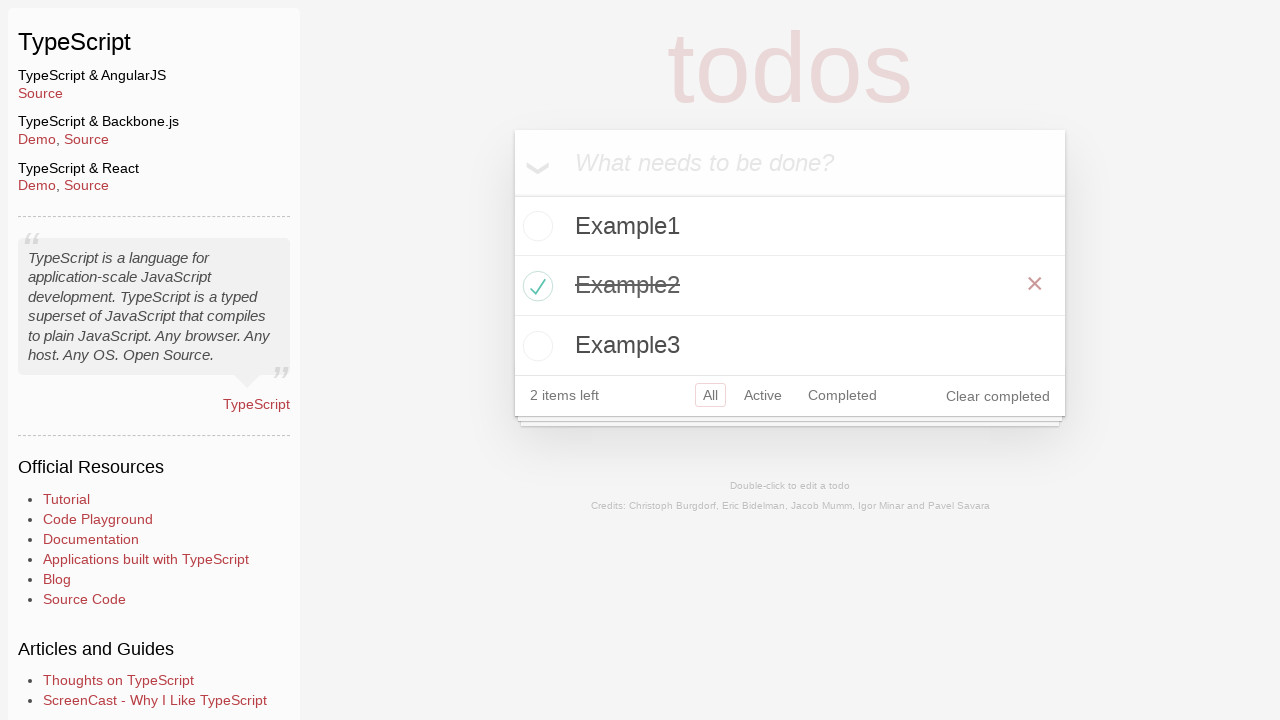

Marked 'Example3' as completed at (535, 346) on text=Example3 >> xpath=../.. >> input.toggle
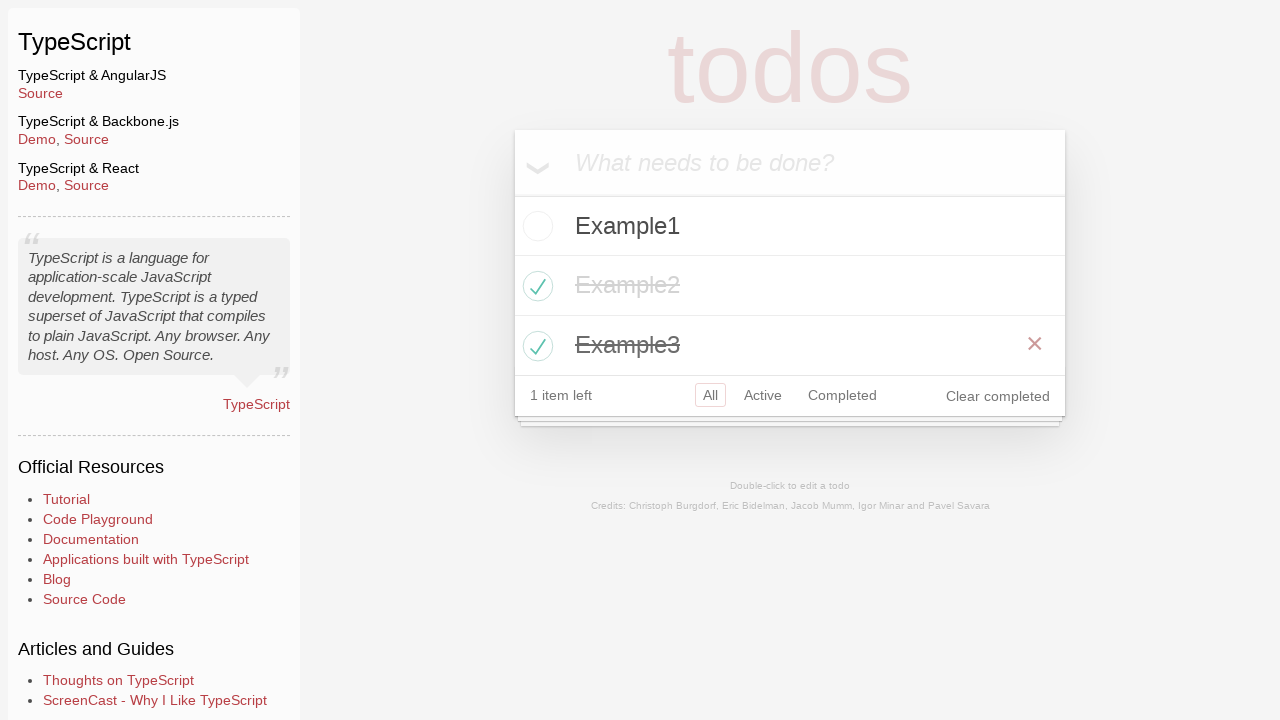

Clicked 'Clear completed' button to remove completed todos at (998, 396) on button.clear-completed
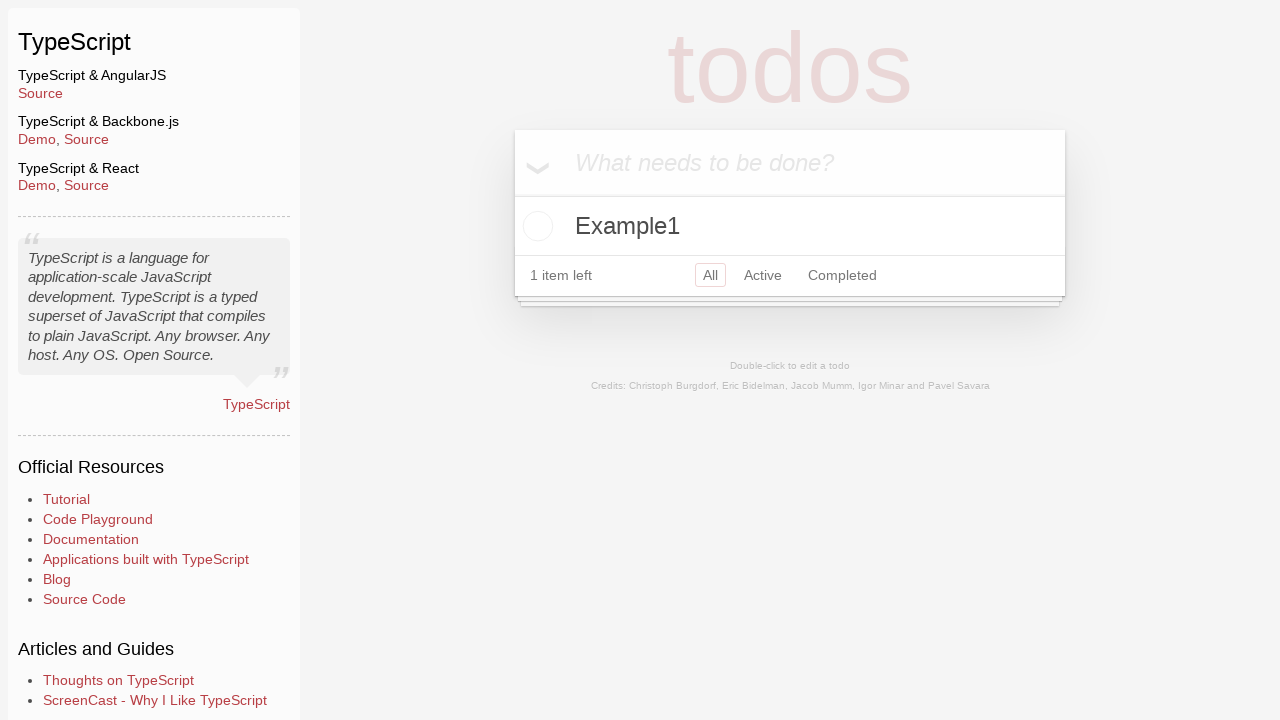

Verified that only 'Example1' remains after clearing completed todos
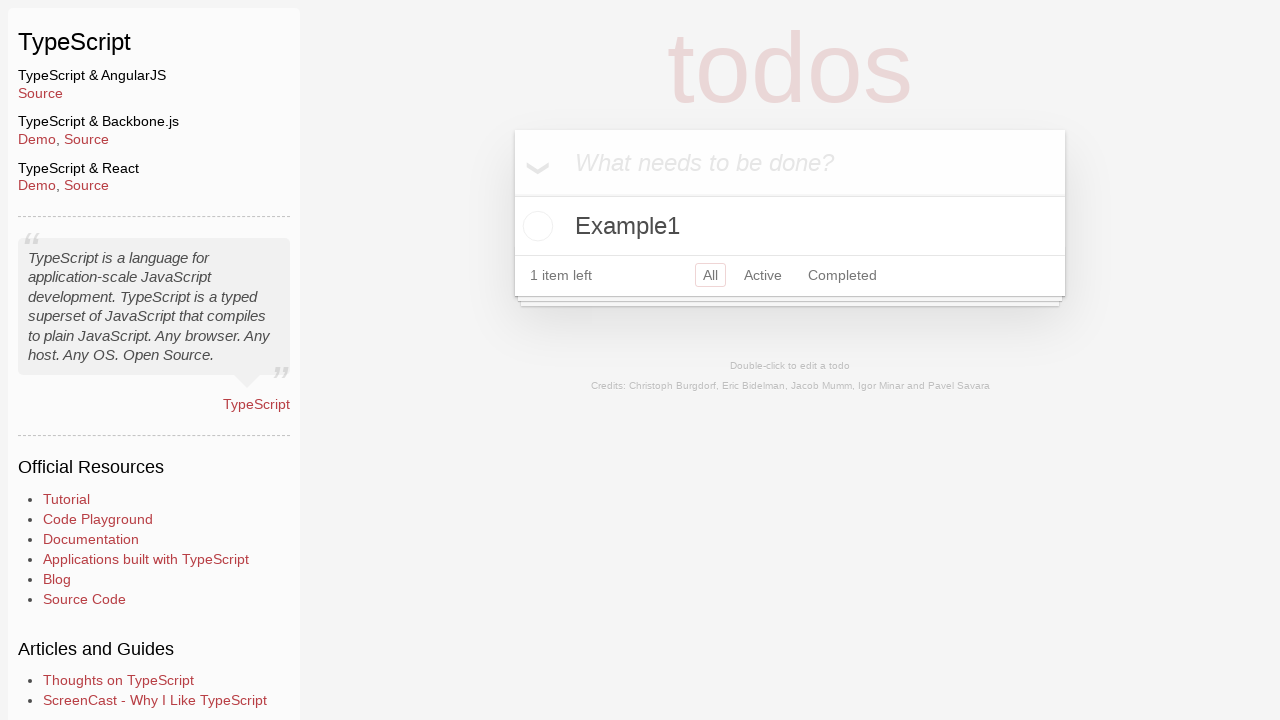

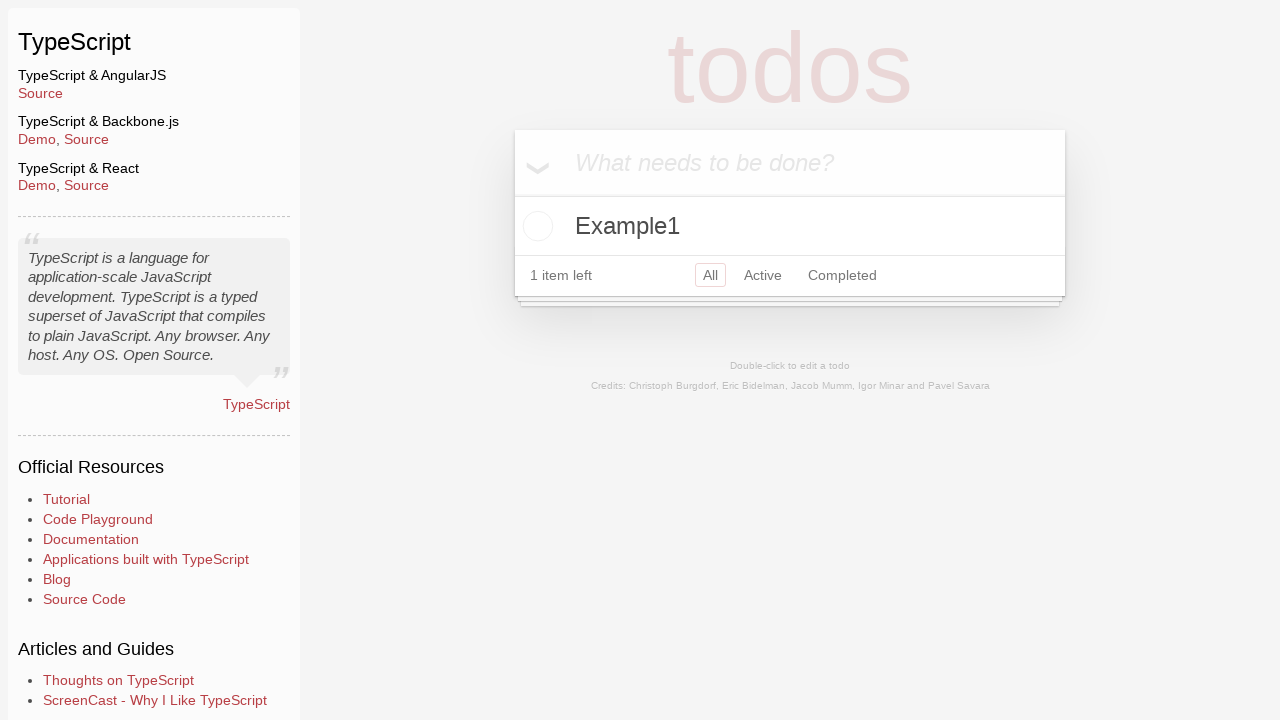